Tests iframe interaction by clicking on iFrame link, switching to the iframe context, and verifying the text content inside the iframe

Starting URL: http://the-internet.herokuapp.com/frames

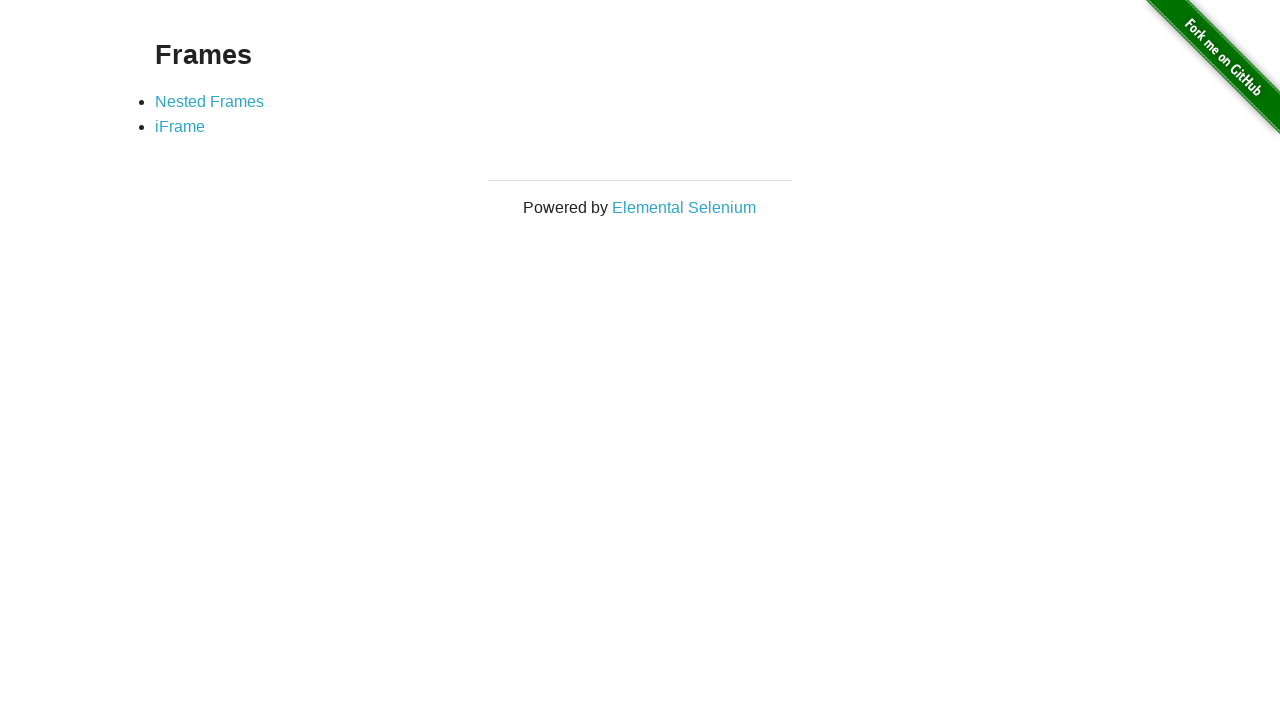

Clicked on iFrame link at (180, 127) on text=iFrame
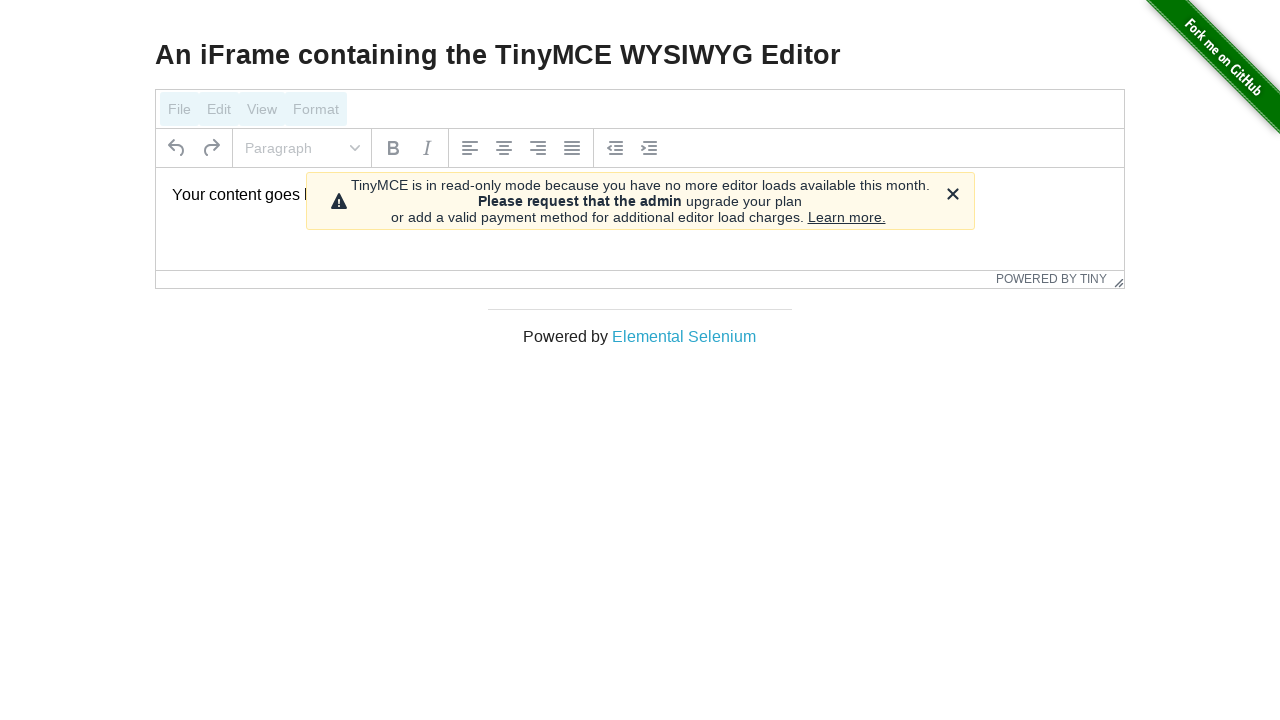

iFrame element loaded
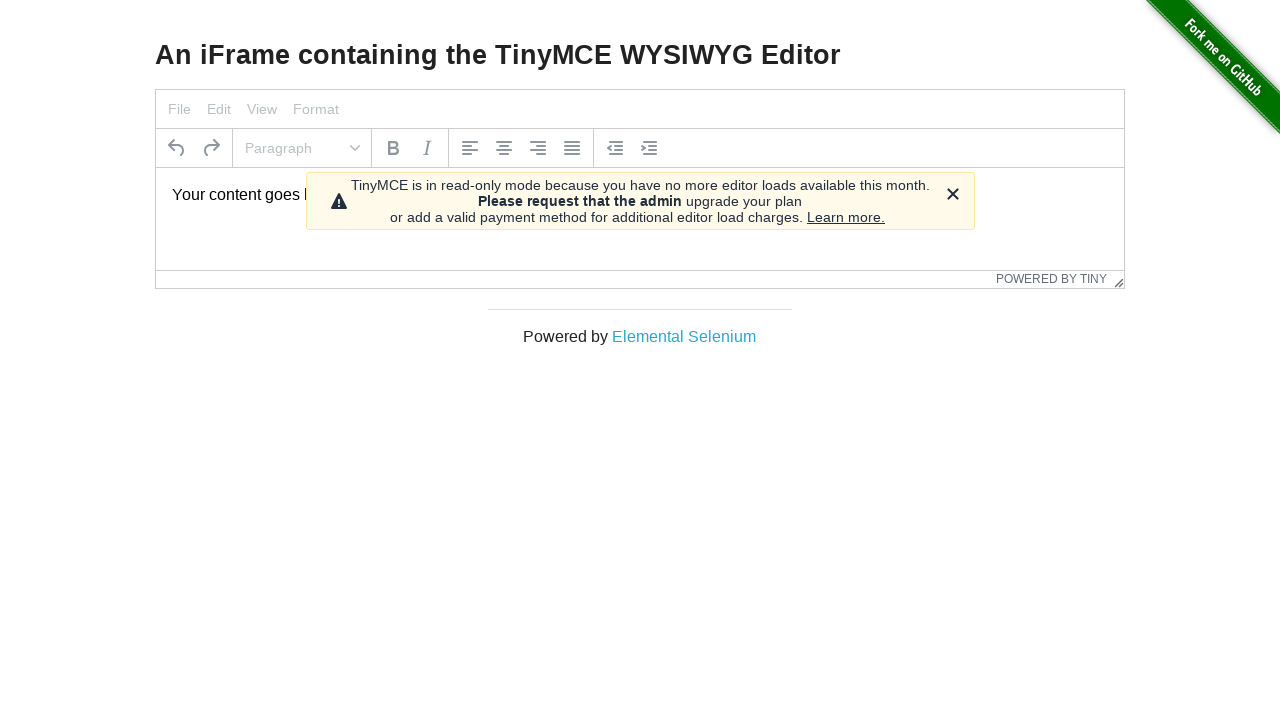

Switched to iframe context
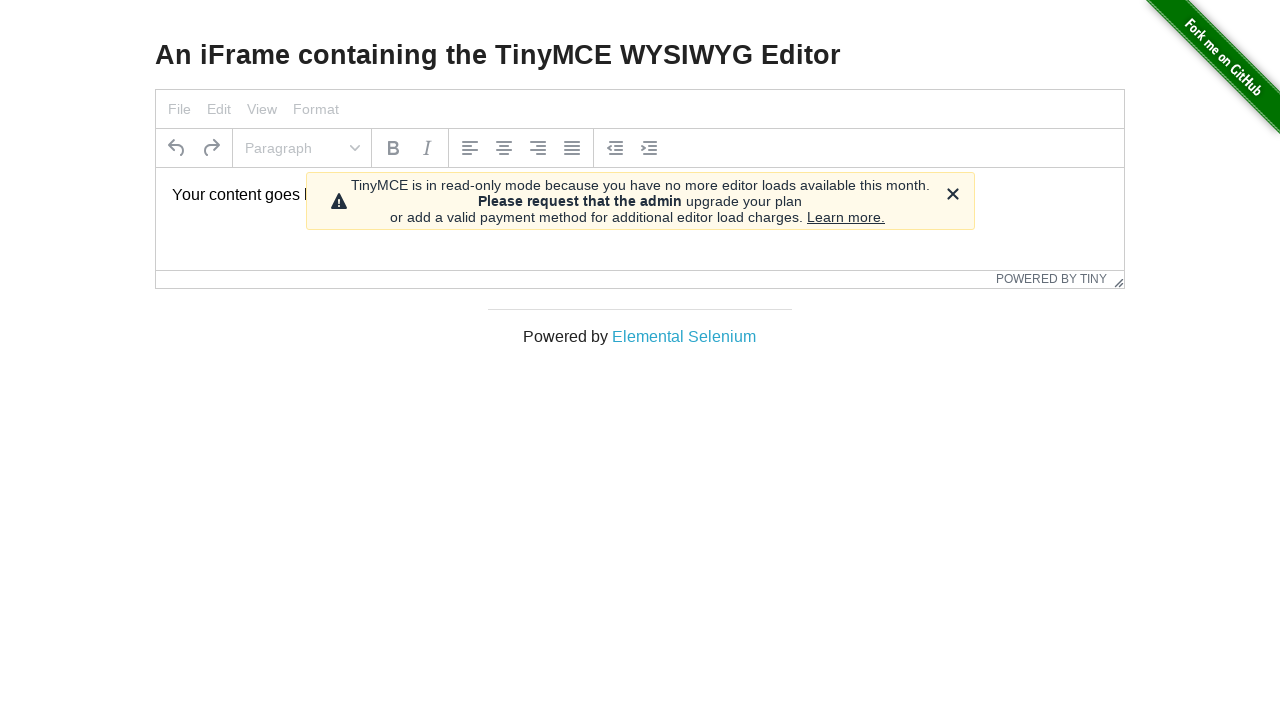

Located text element inside iframe
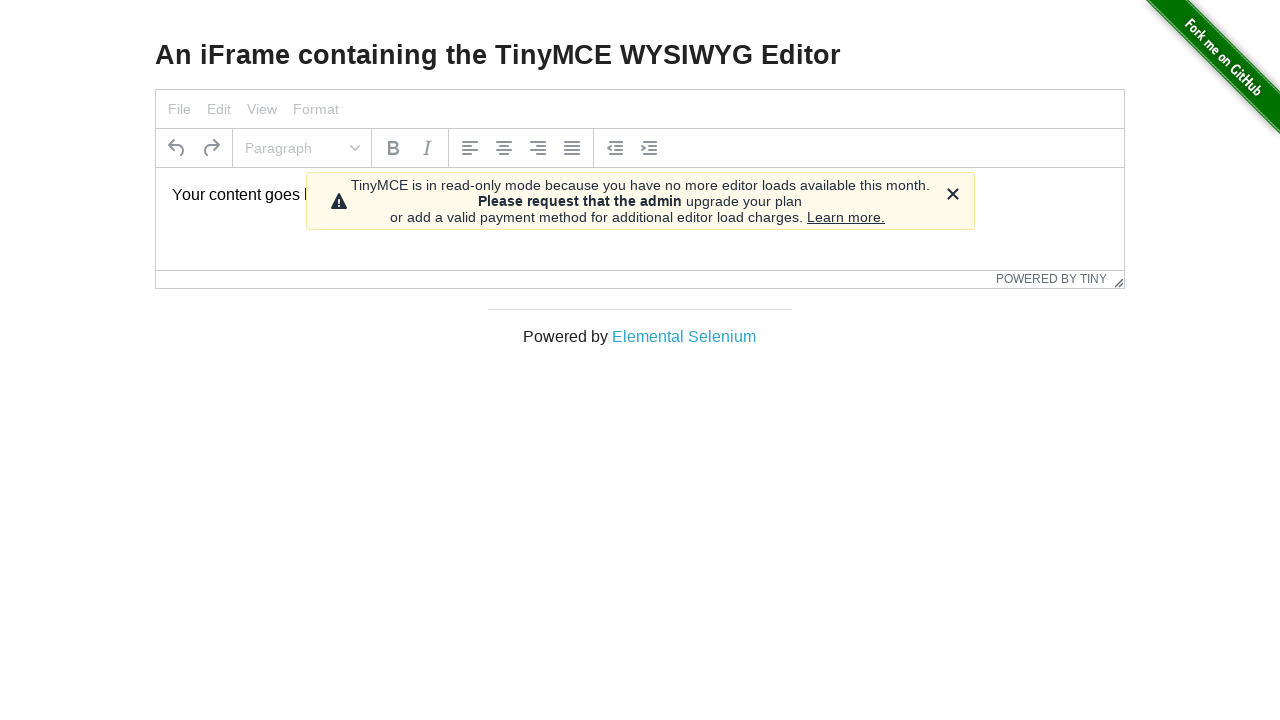

Verified text content inside iframe matches expected value
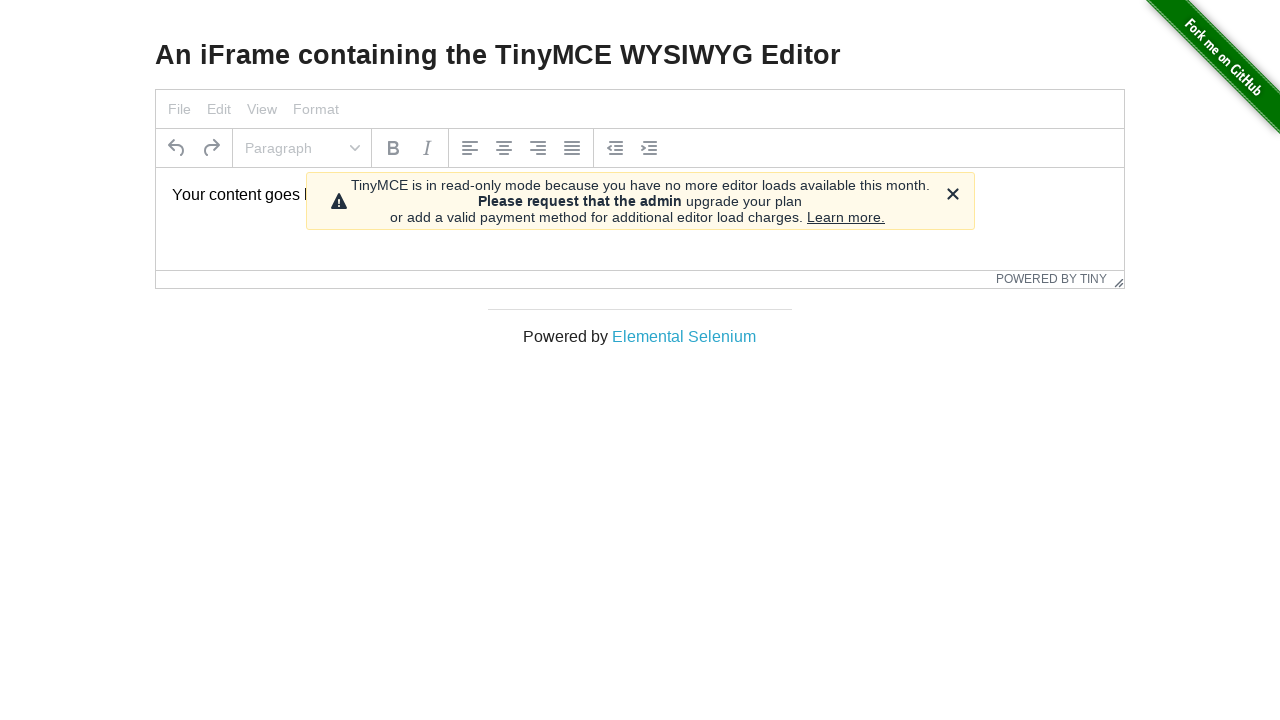

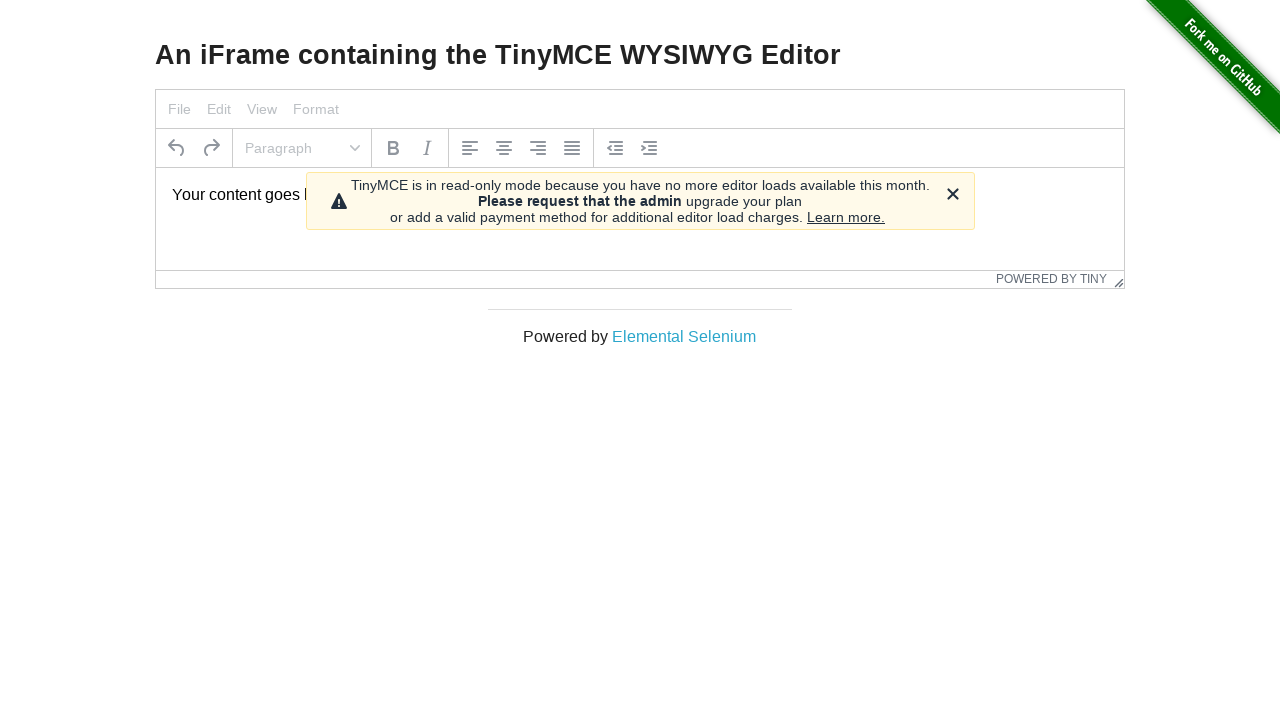